Tests the TodoMVC React application by adding a new task to the todo list and verifying it appears in the list.

Starting URL: https://todomvc.com/examples/react/dist/#/

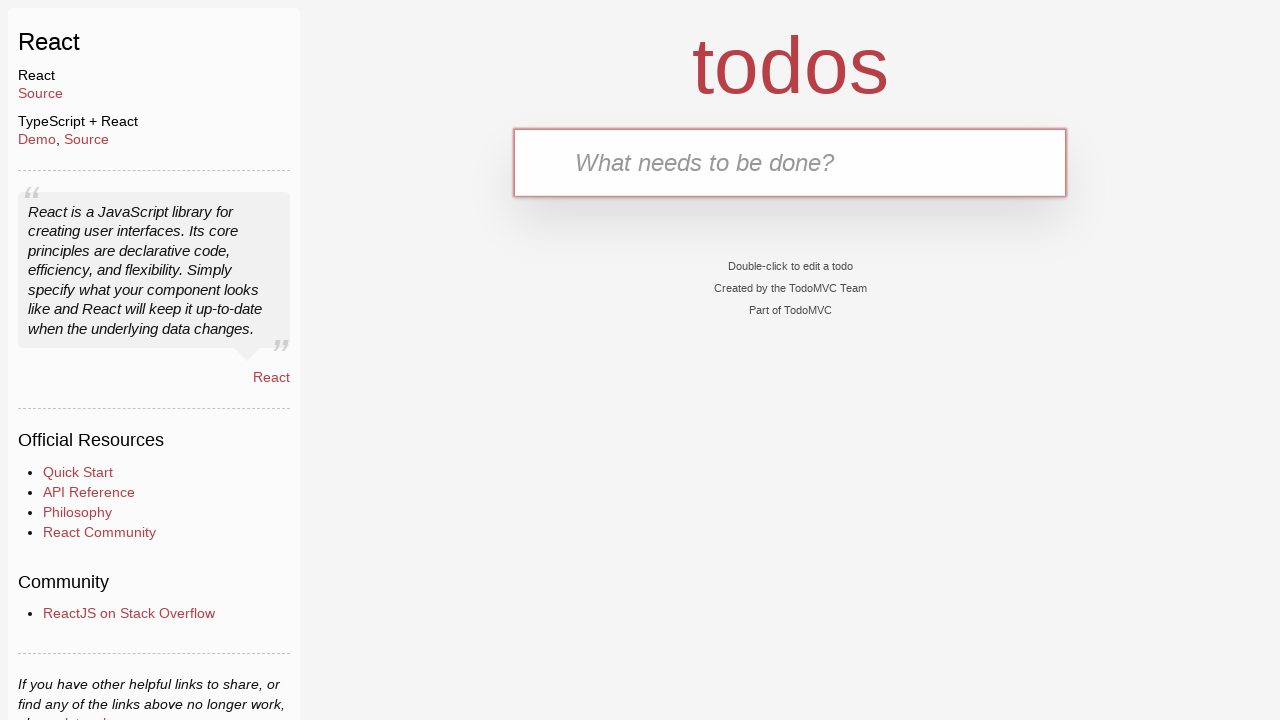

Filled todo input field with 'Buy groceries' on #todo-input
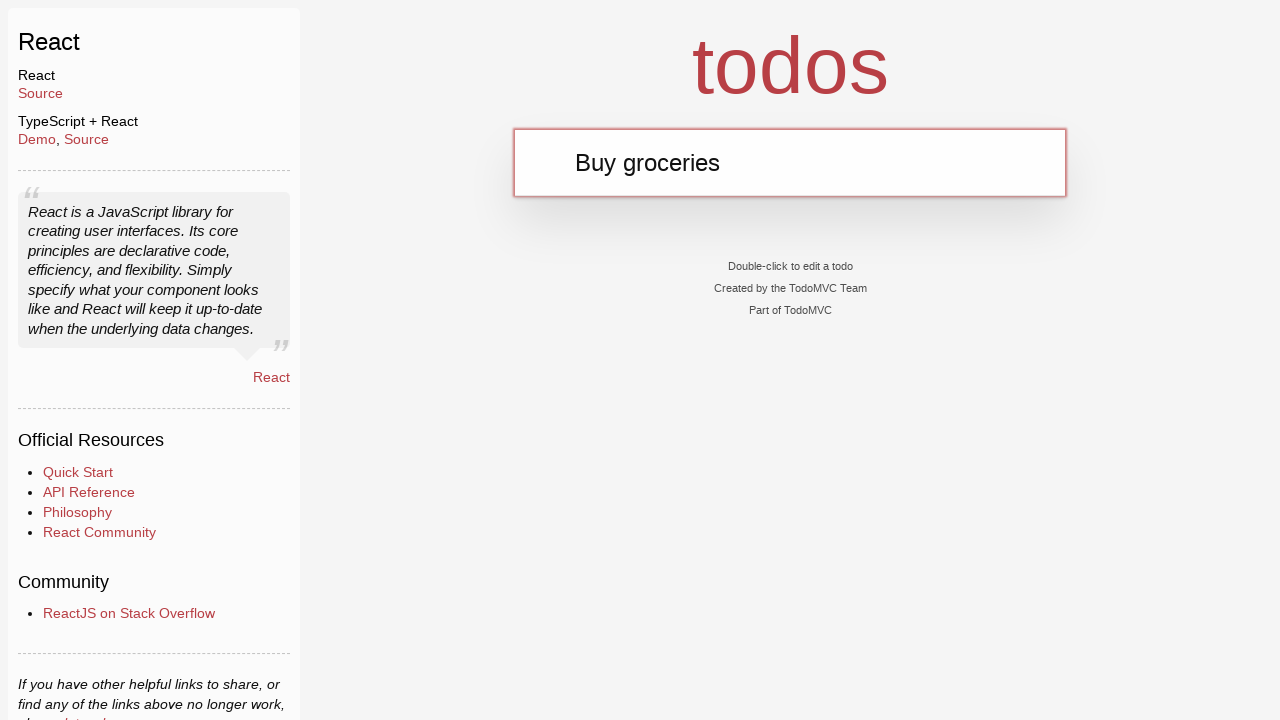

Pressed Enter to submit the new task on #todo-input
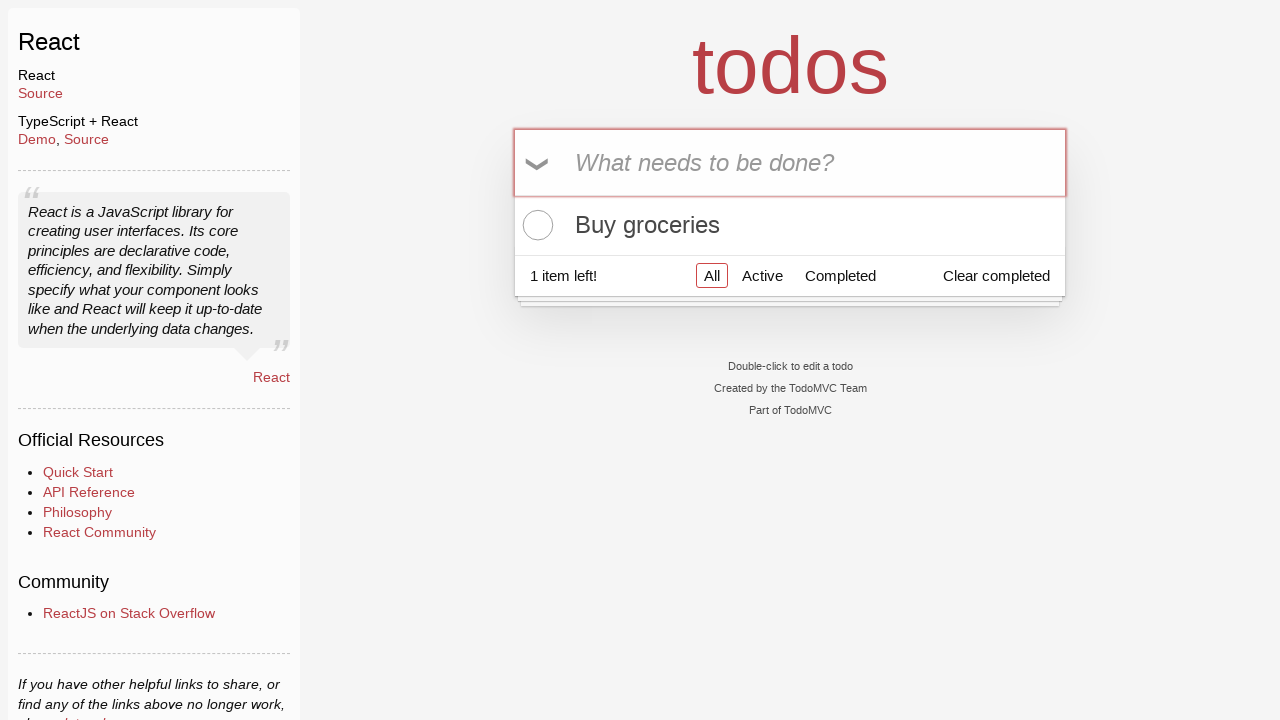

Waited for todo item label to appear in the DOM
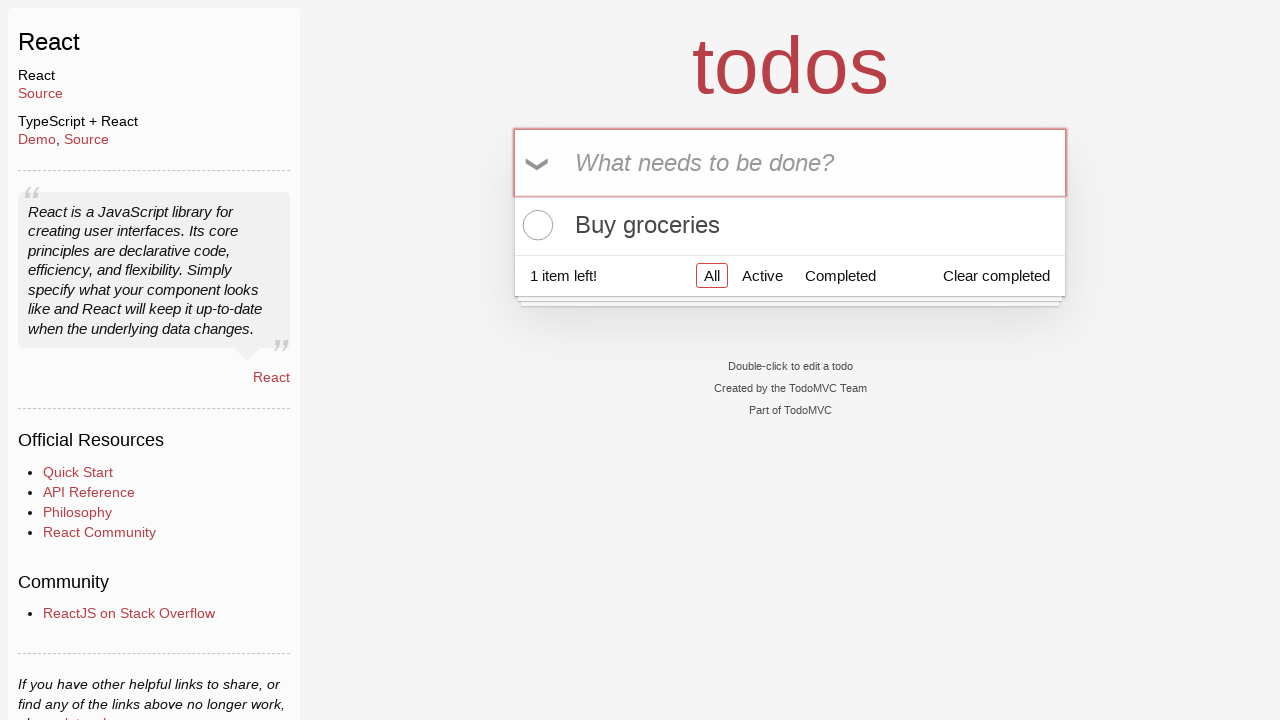

Located the todo item label element
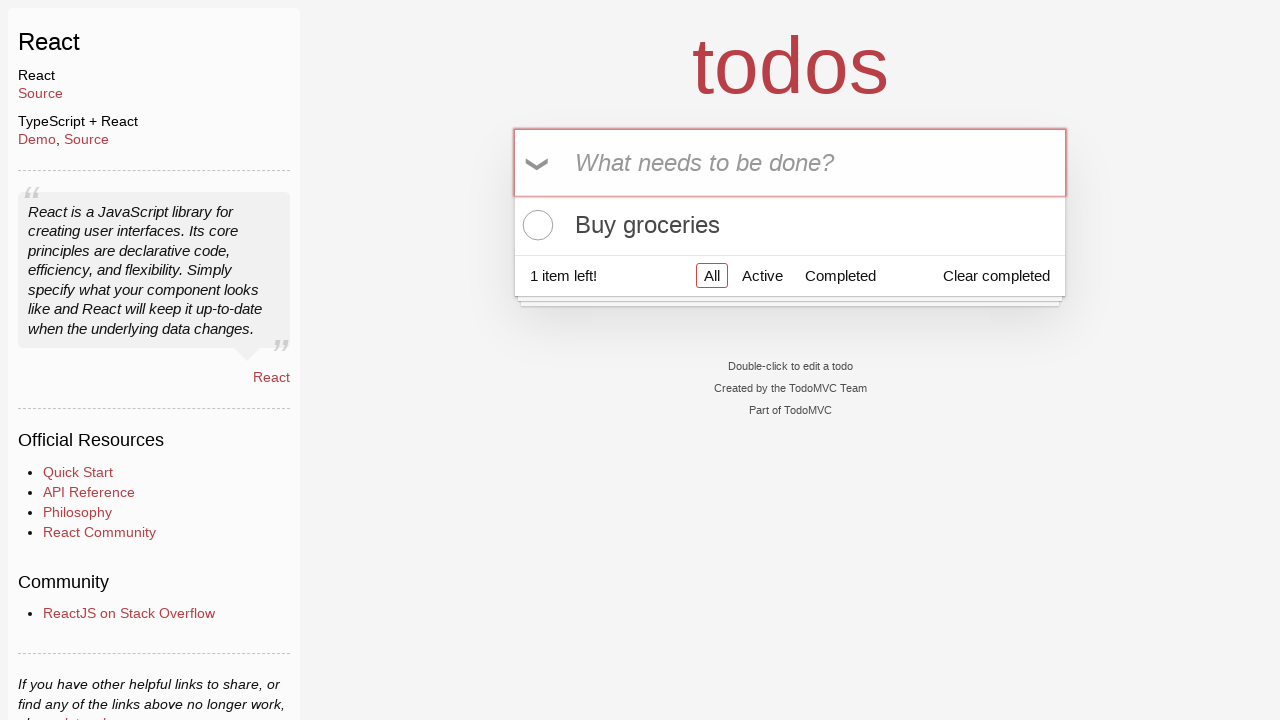

Verified that the newly added task 'Buy groceries' is visible in the todo list
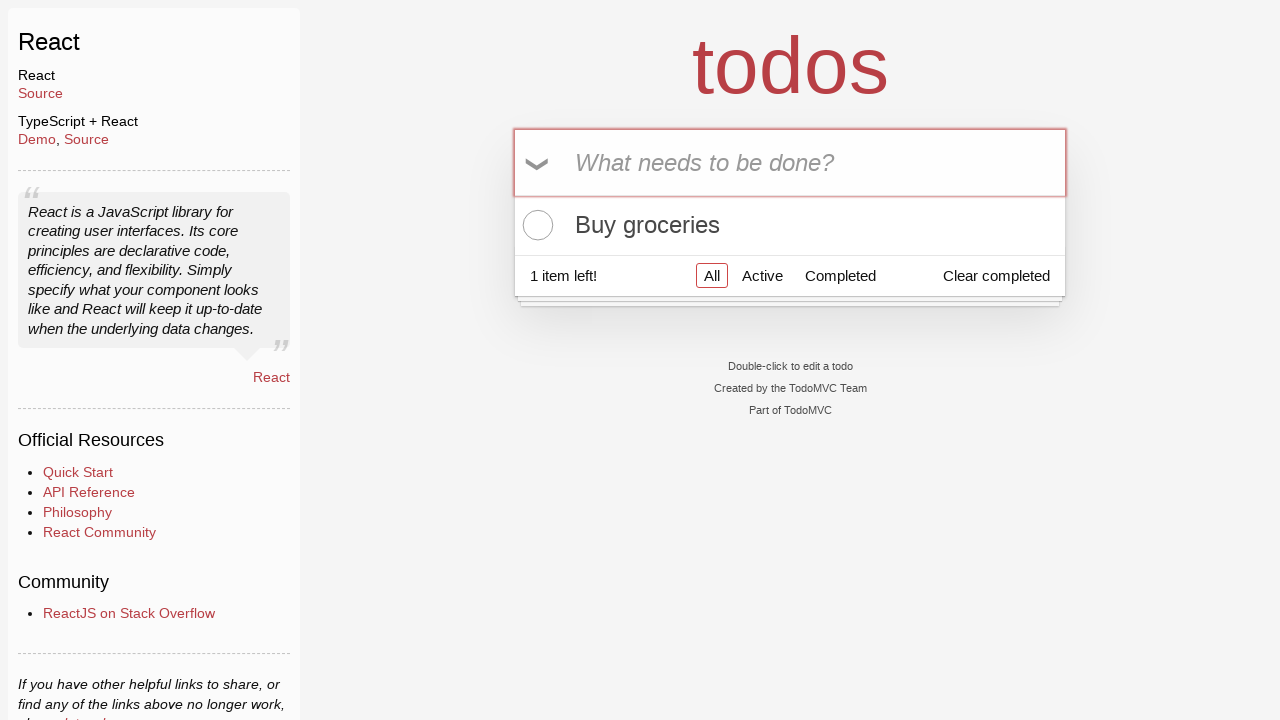

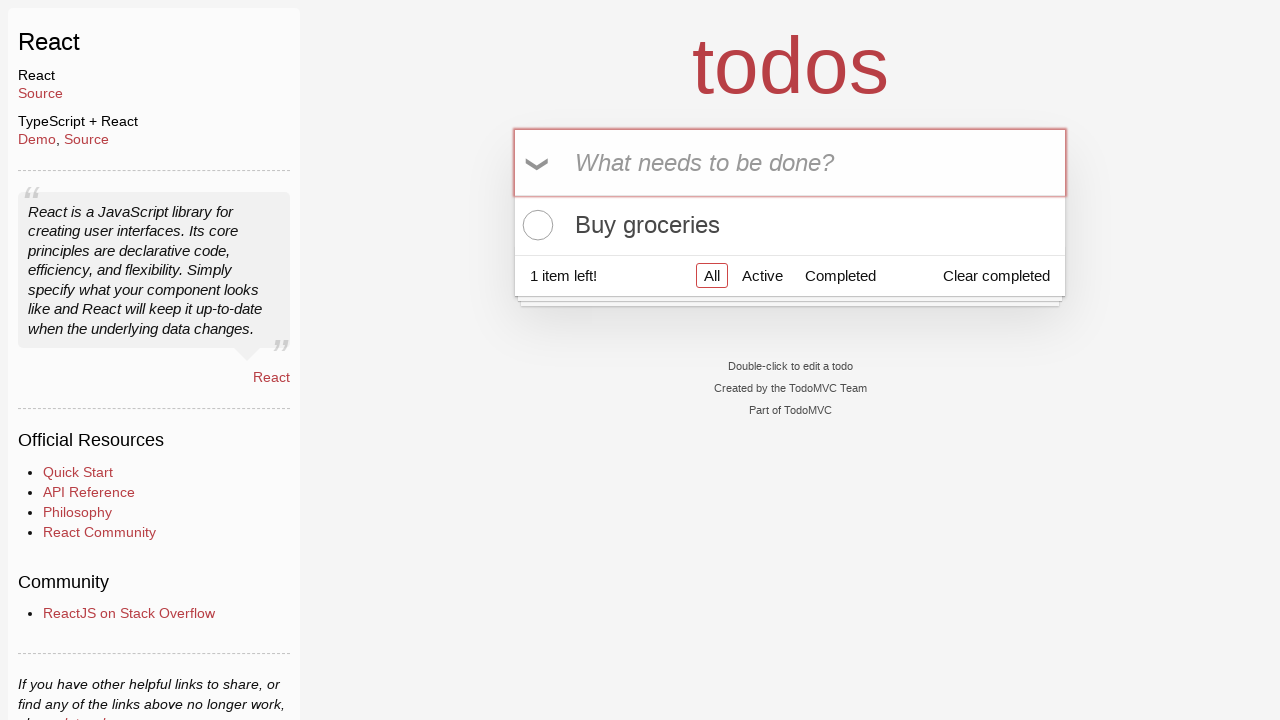